Tests a registration form by filling in personal information fields (name, surname, email, phone, address) and submitting the form, then verifies successful registration by checking for a congratulations message.

Starting URL: http://suninjuly.github.io/registration1.html

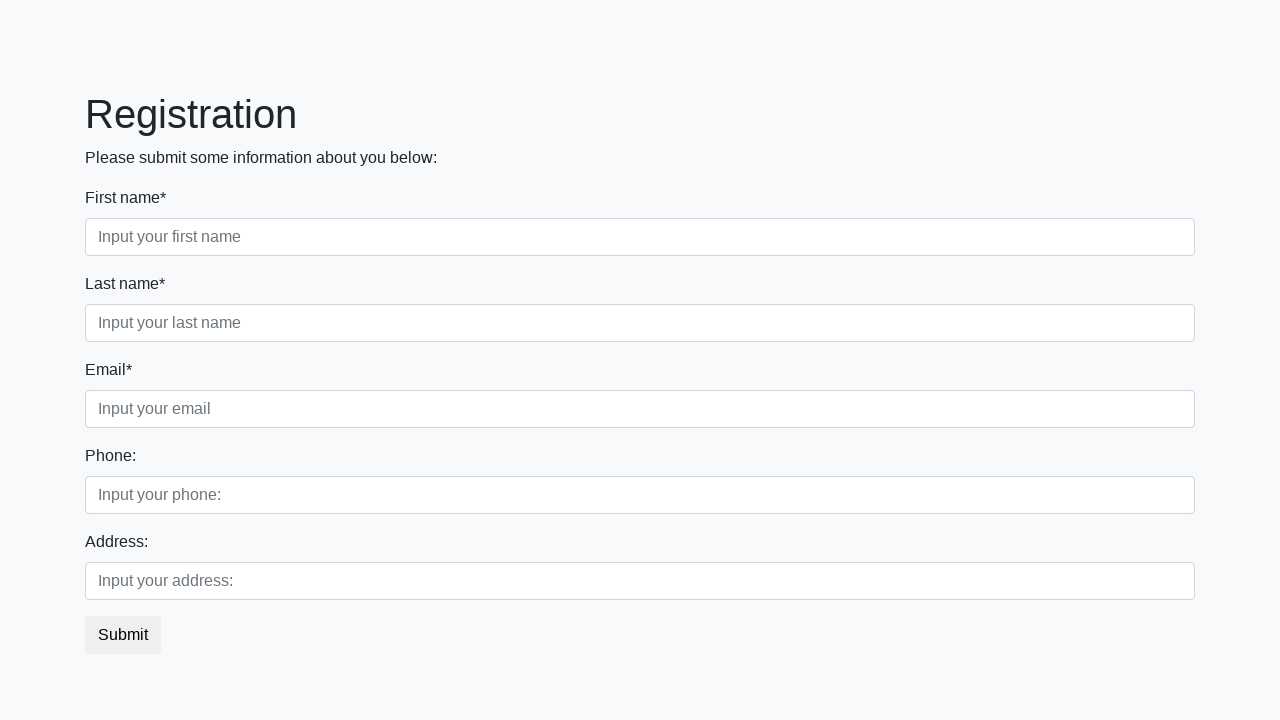

Filled first name field with 'Иван' on .first_block .form-control.first
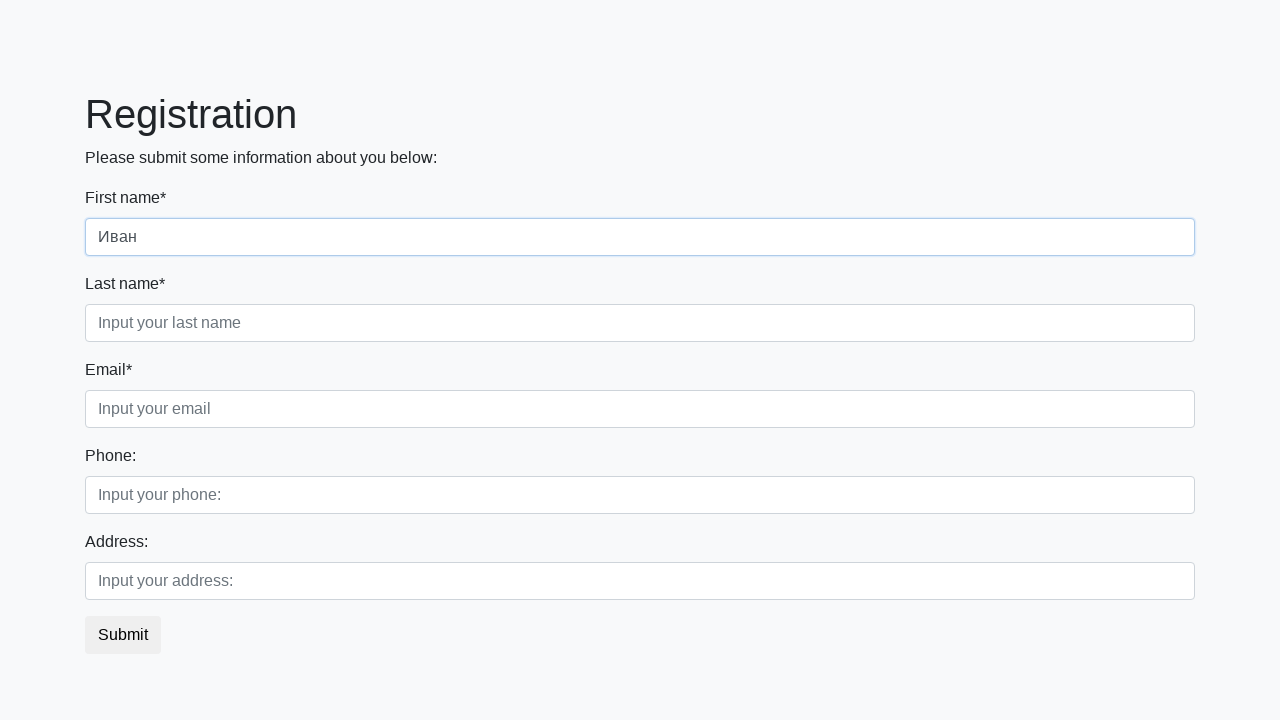

Filled last name field with 'Петров' on .first_block .form-control.second
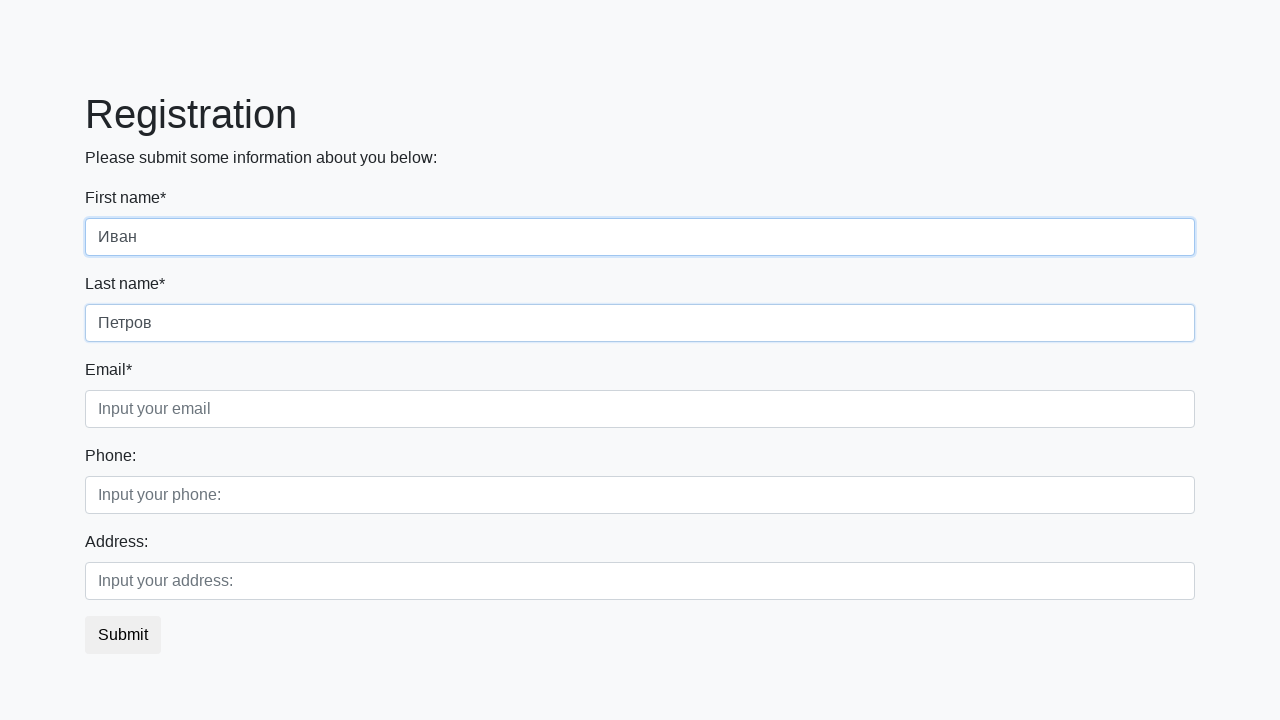

Filled email field with 'qwer@re.ru' on .first_block .form-control.third
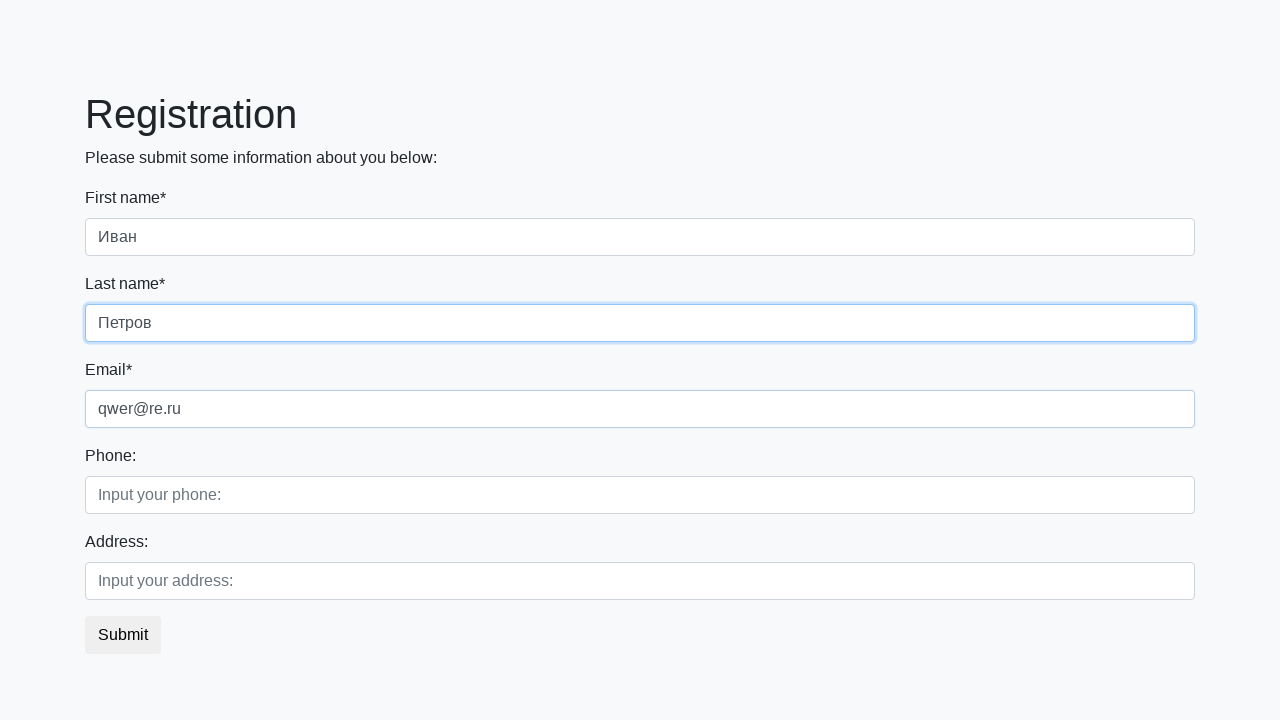

Filled phone number field with '88008008000' on .second_block .form-control.first
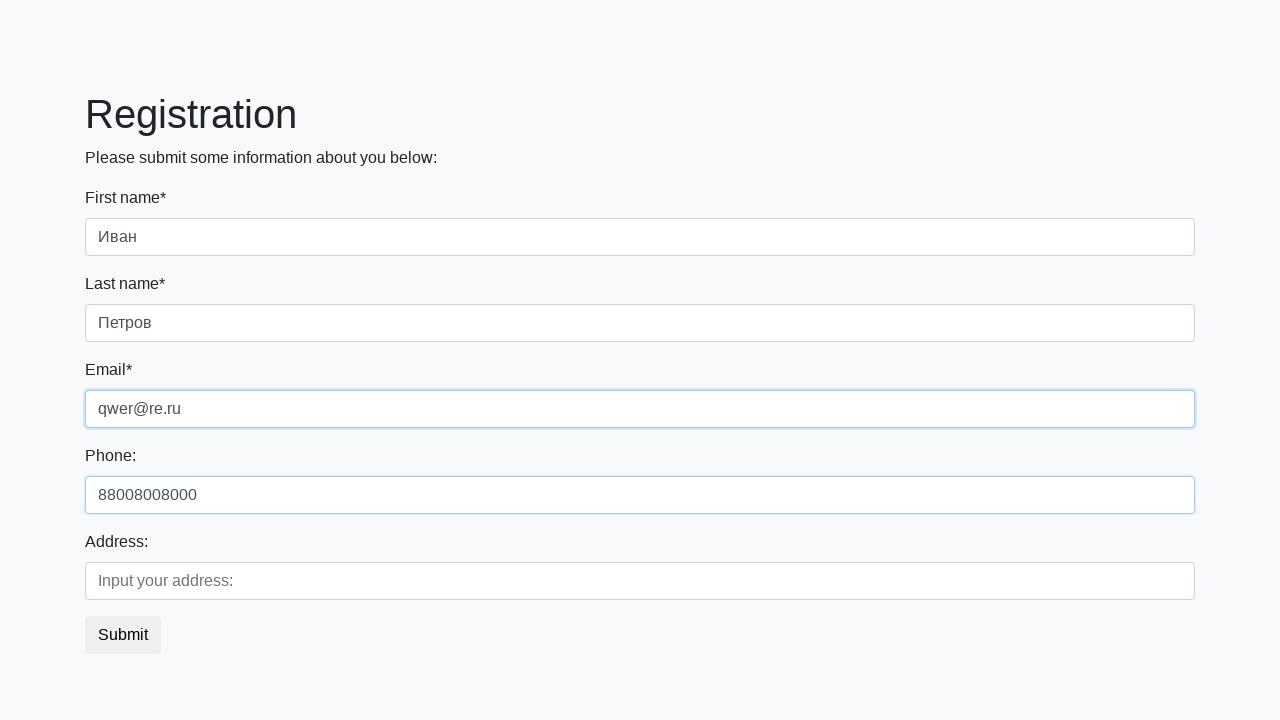

Filled address field with 'str. Lokn, h.5/2' on .second_block .form-control.second
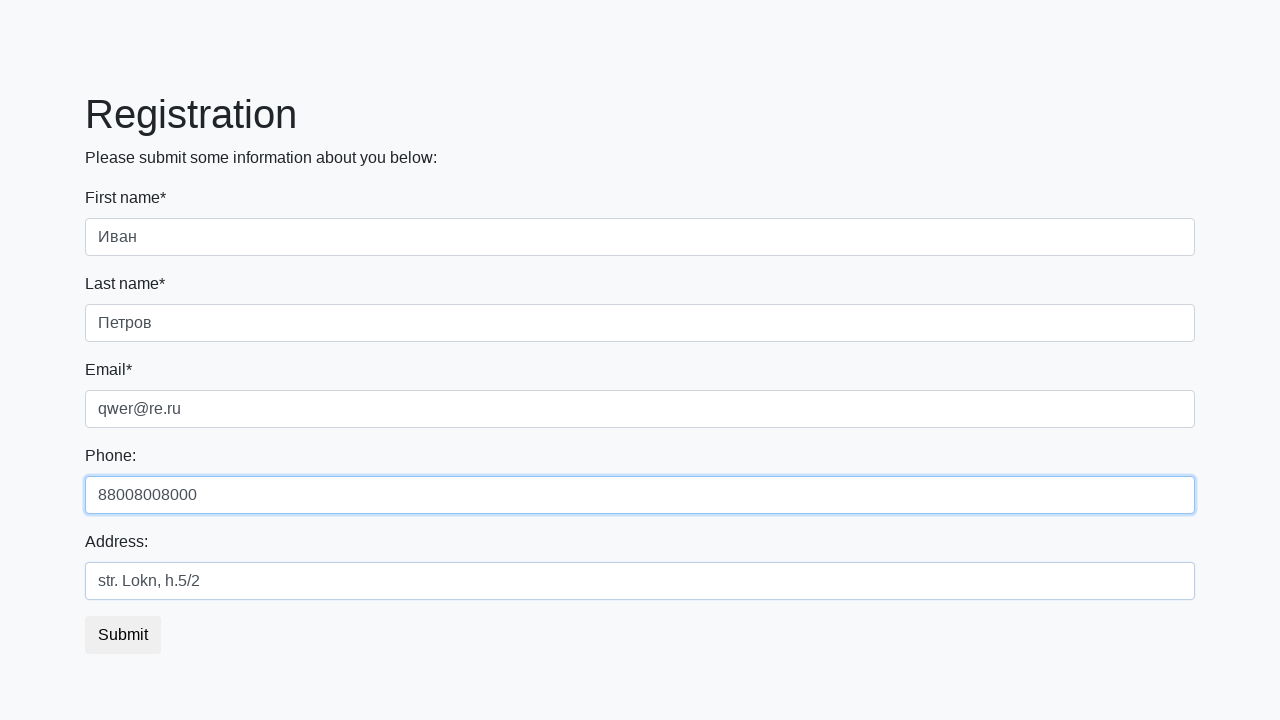

Clicked submit button to register at (123, 635) on button.btn
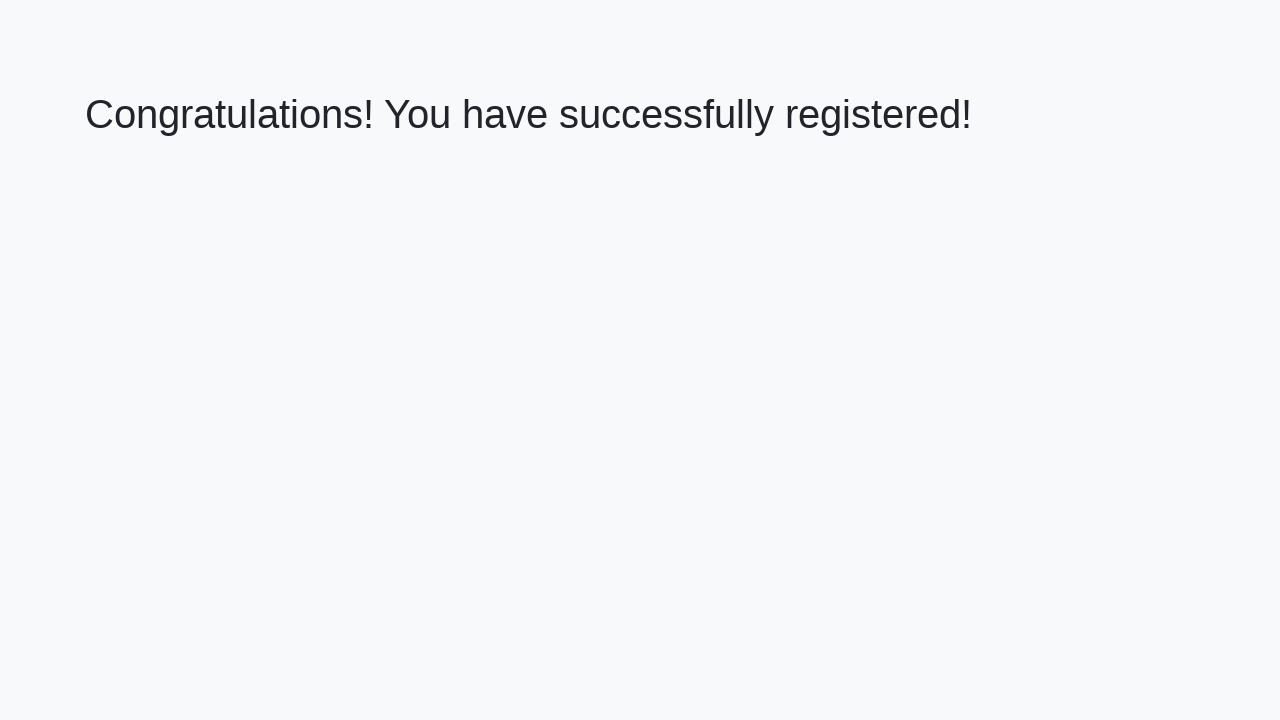

Waited for success message to load
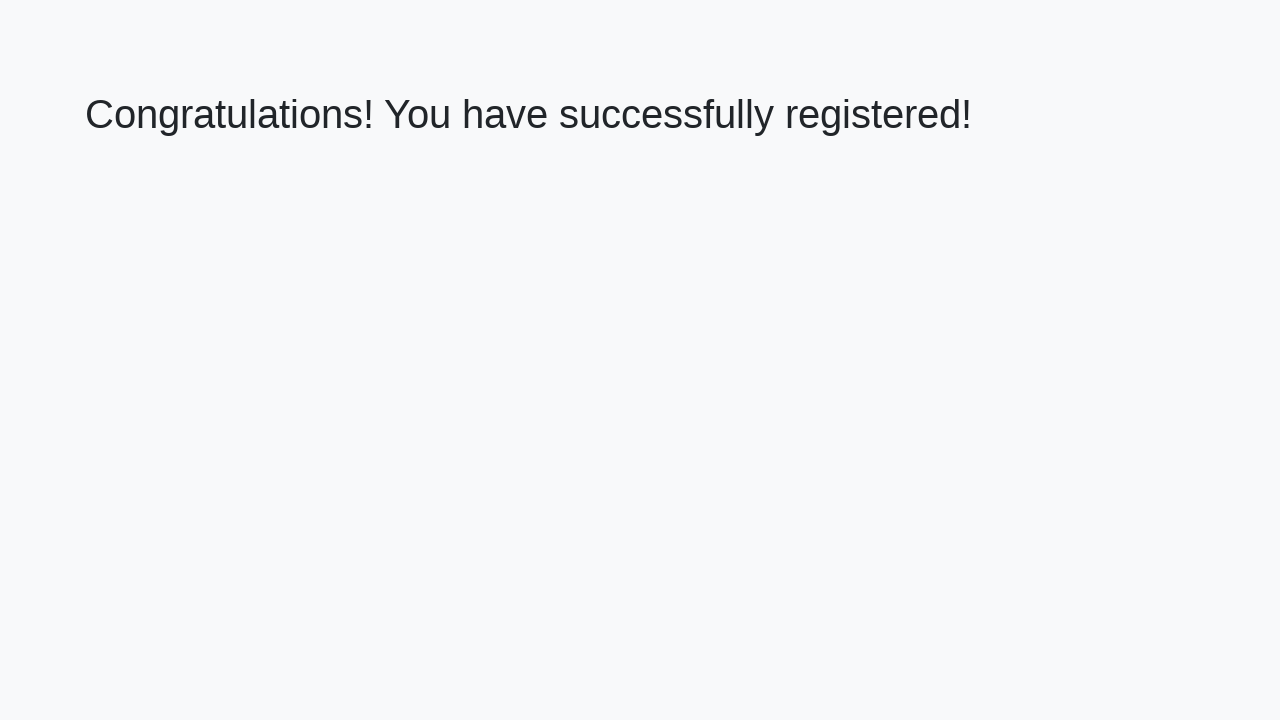

Retrieved congratulations message text
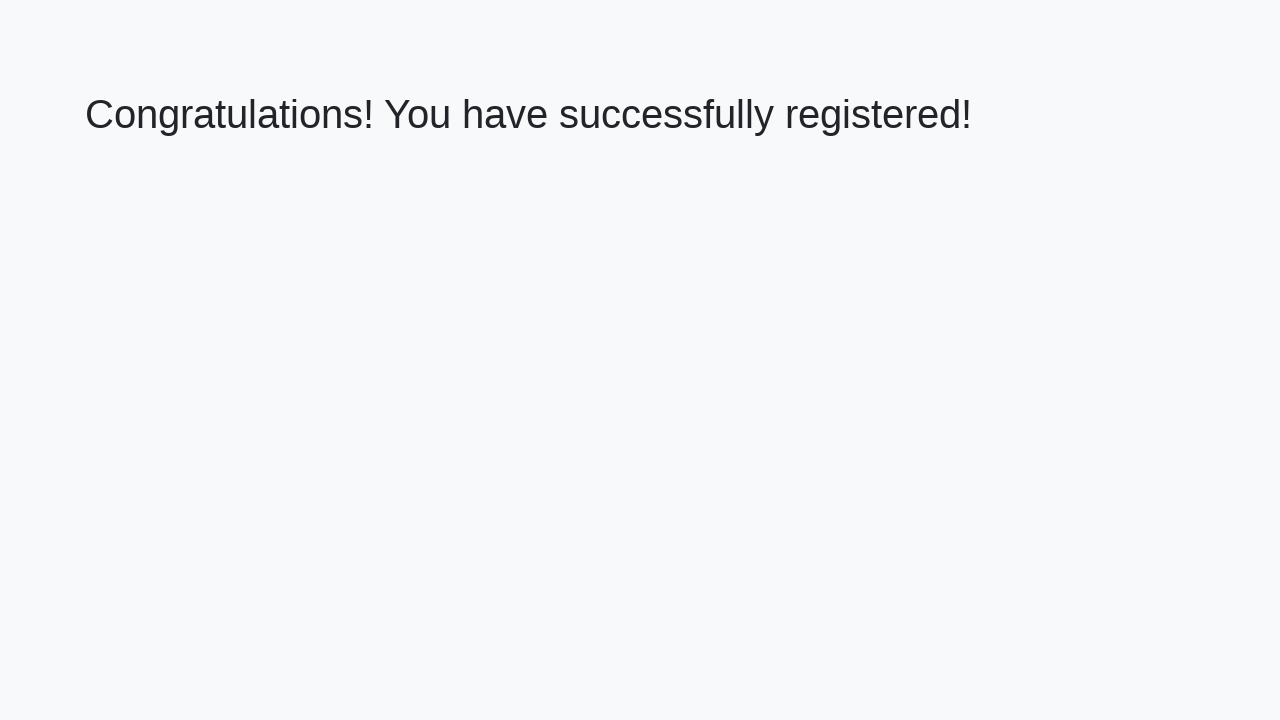

Verified successful registration with congratulations message
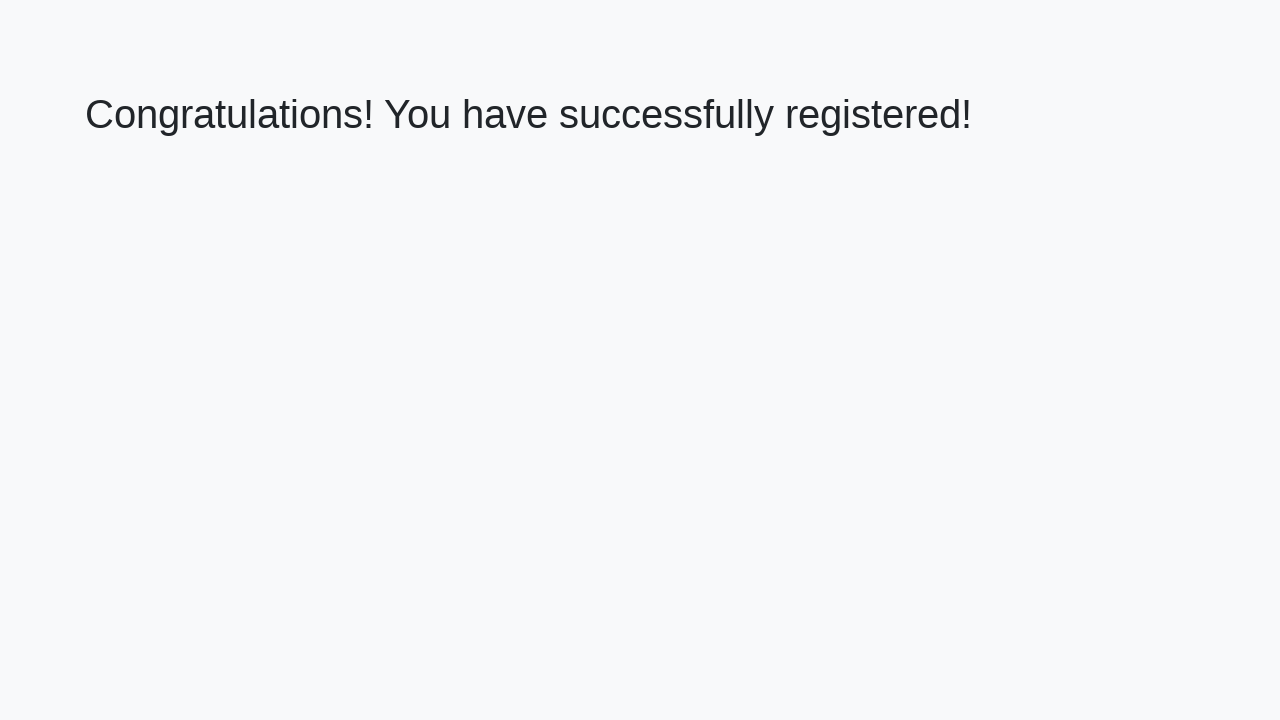

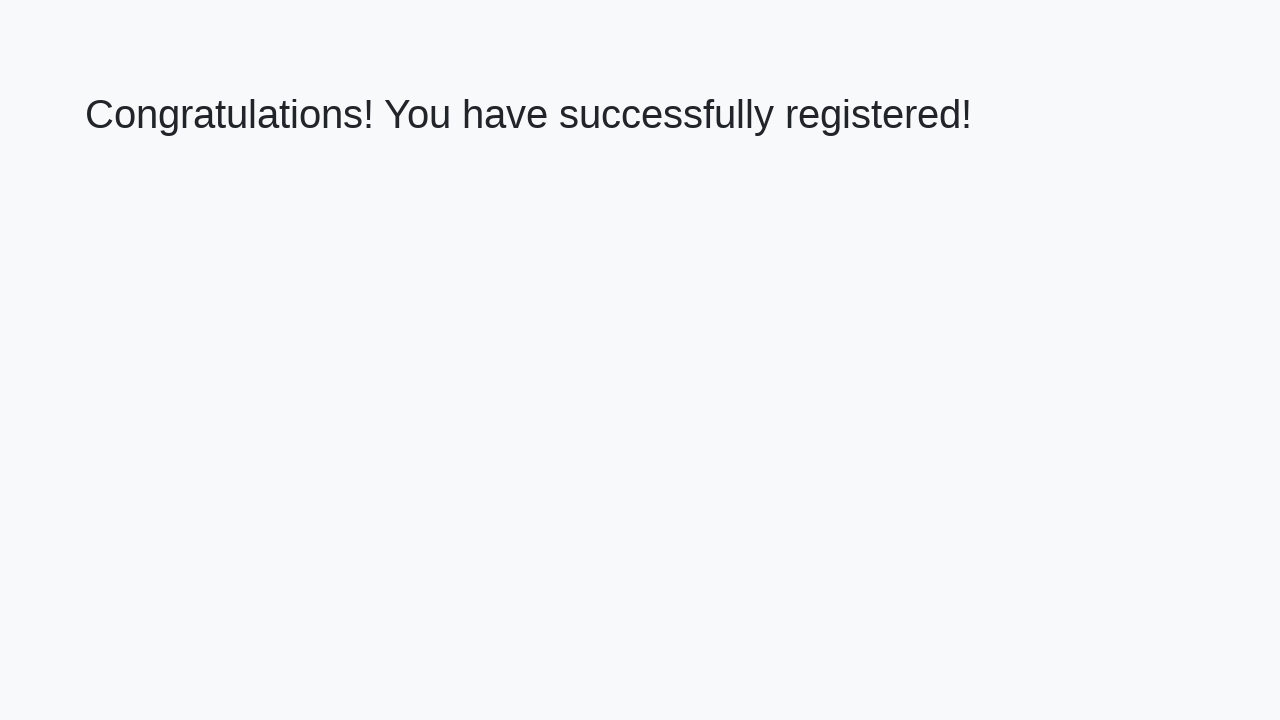